Tests file download functionality by clicking on a file link to initiate download

Starting URL: https://the-internet.herokuapp.com/download

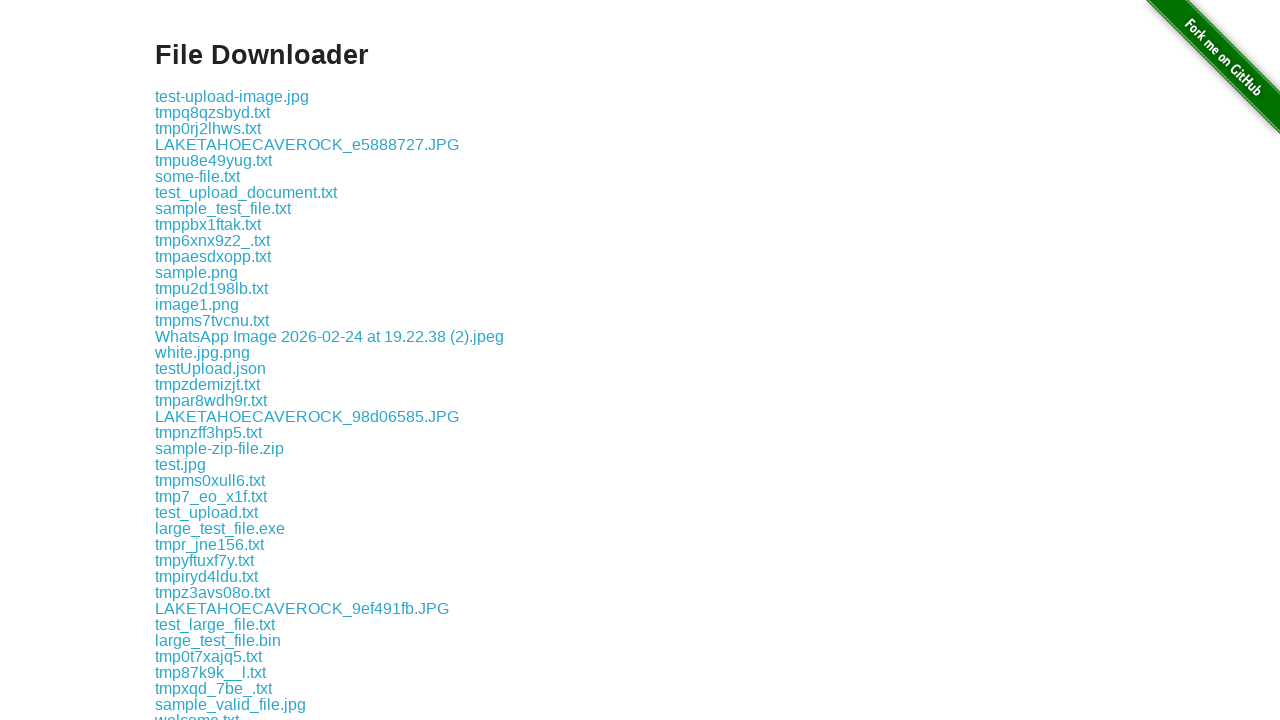

Waited for file link 'some-file.txt' to be available
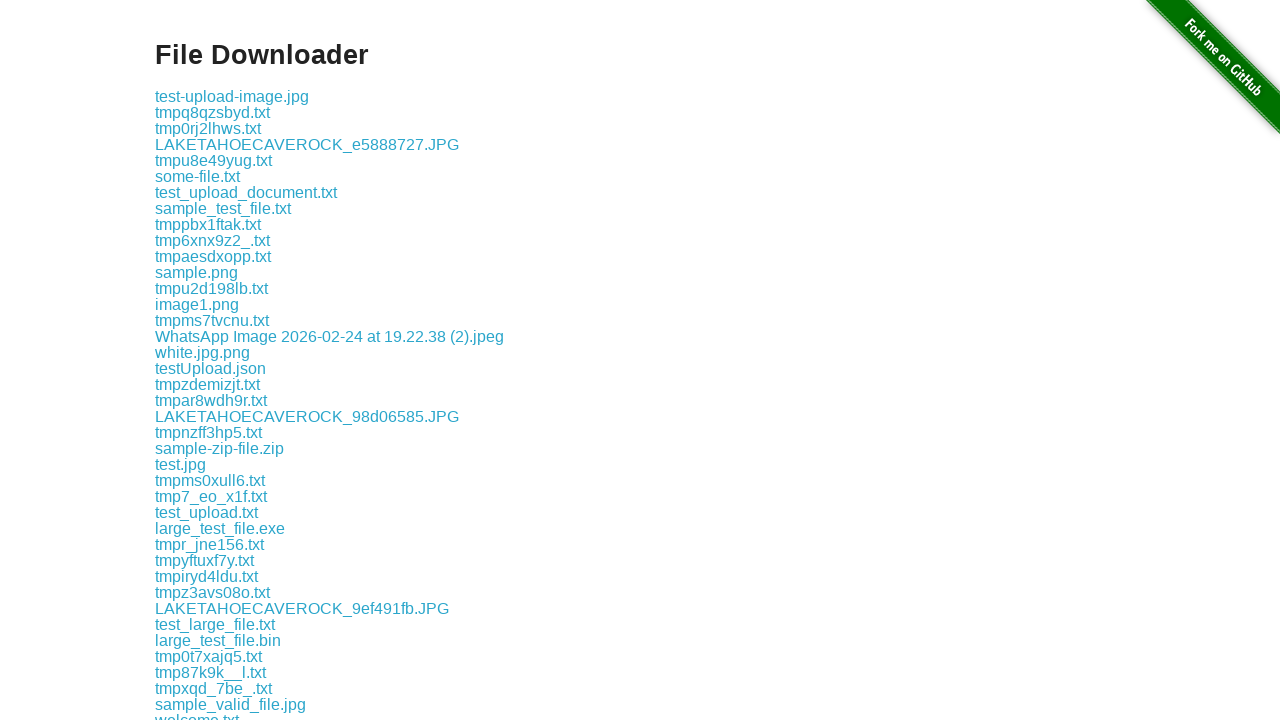

Scrolled file link 'some-file.txt' into view
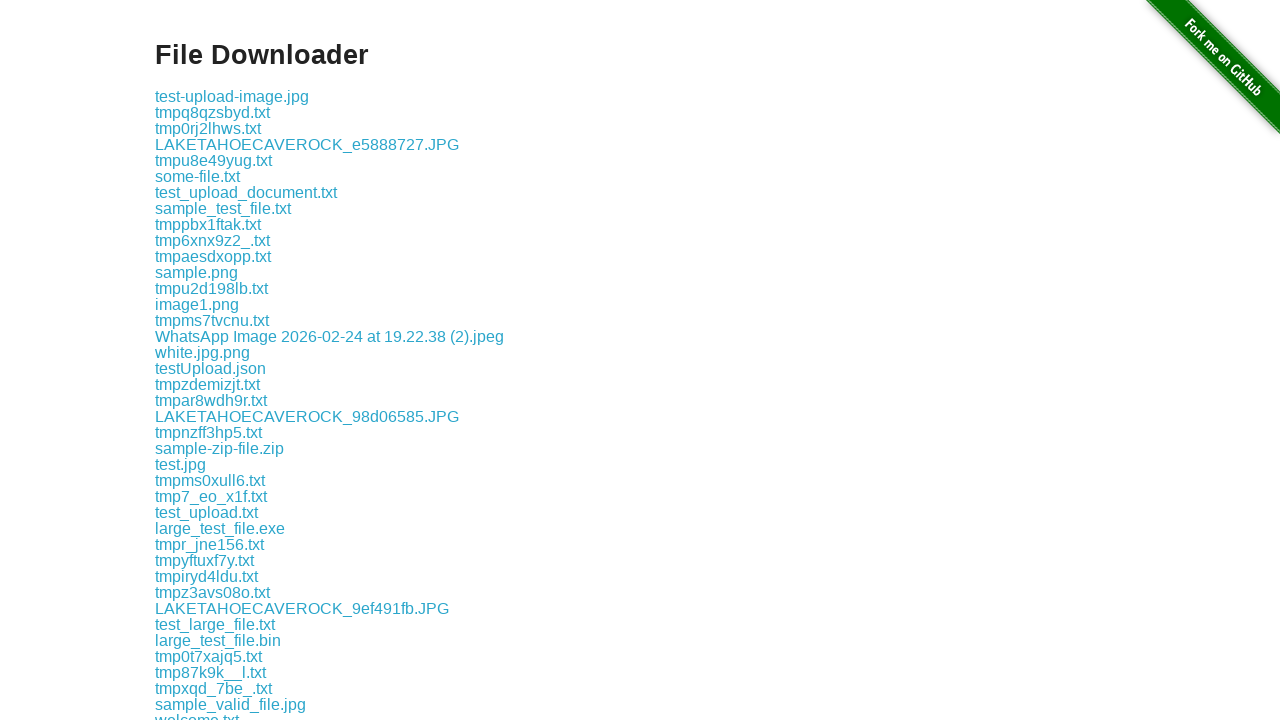

Clicked file link 'some-file.txt' to initiate download at (198, 176) on a:has-text('some-file.txt')
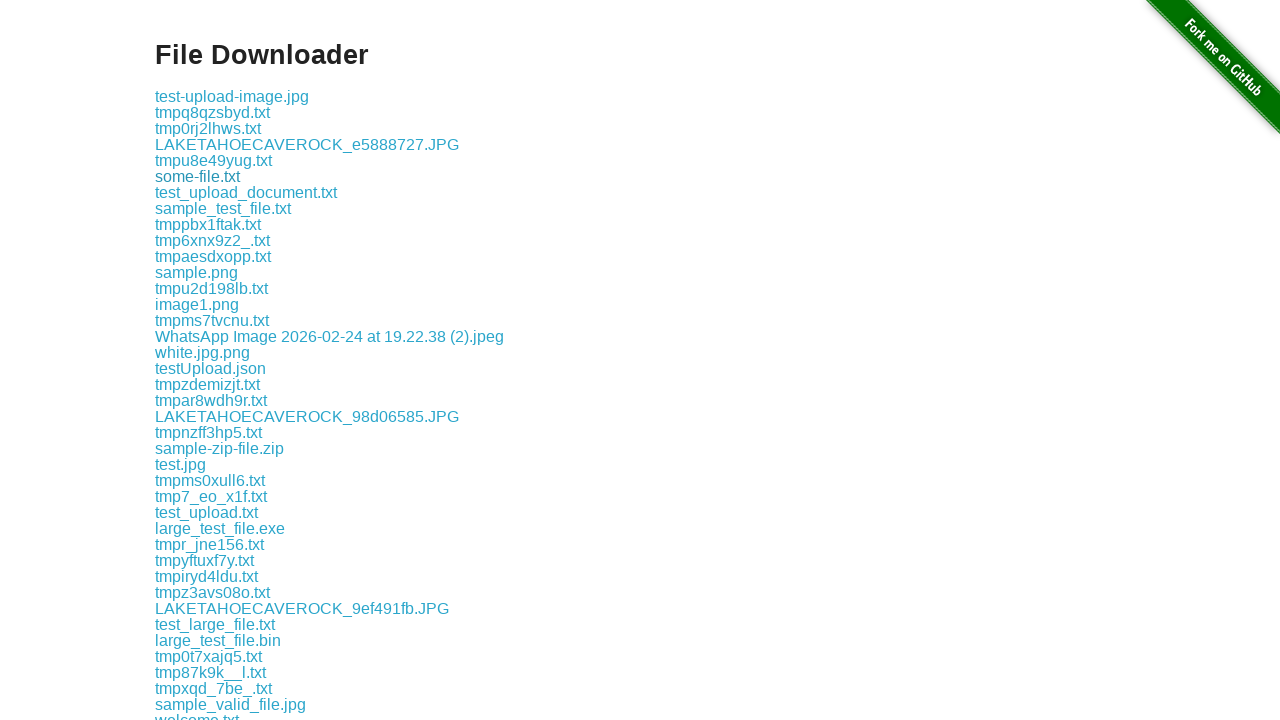

Waited 2 seconds for download to initiate
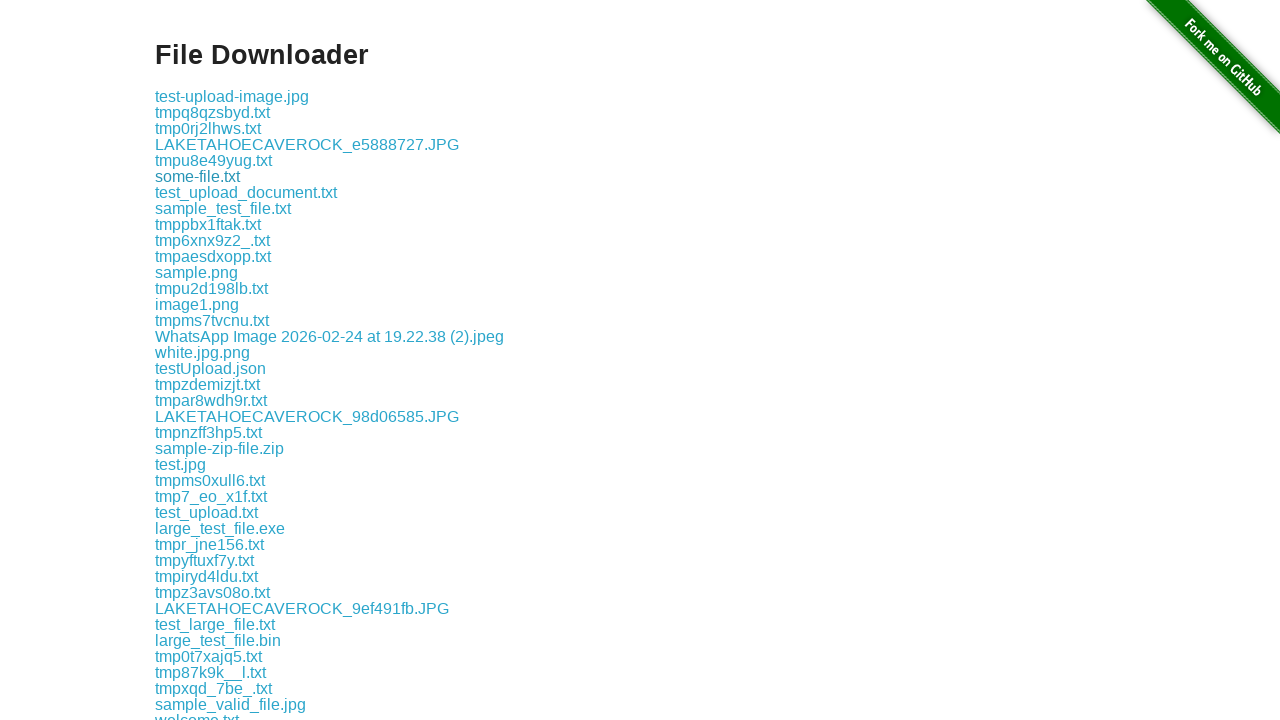

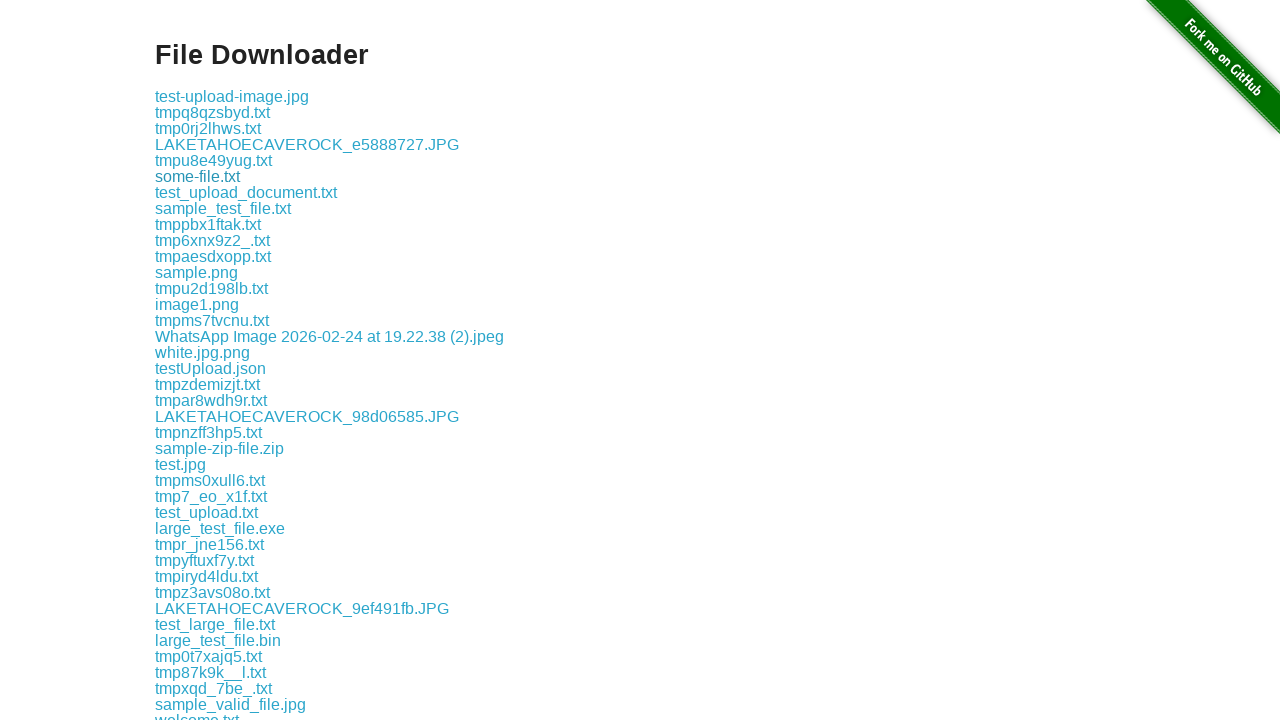